Tests dynamic passenger dropdown by clicking to open it, incrementing adult and child counts, decrementing child count, and closing the dropdown

Starting URL: https://rahulshettyacademy.com/dropdownsPractise

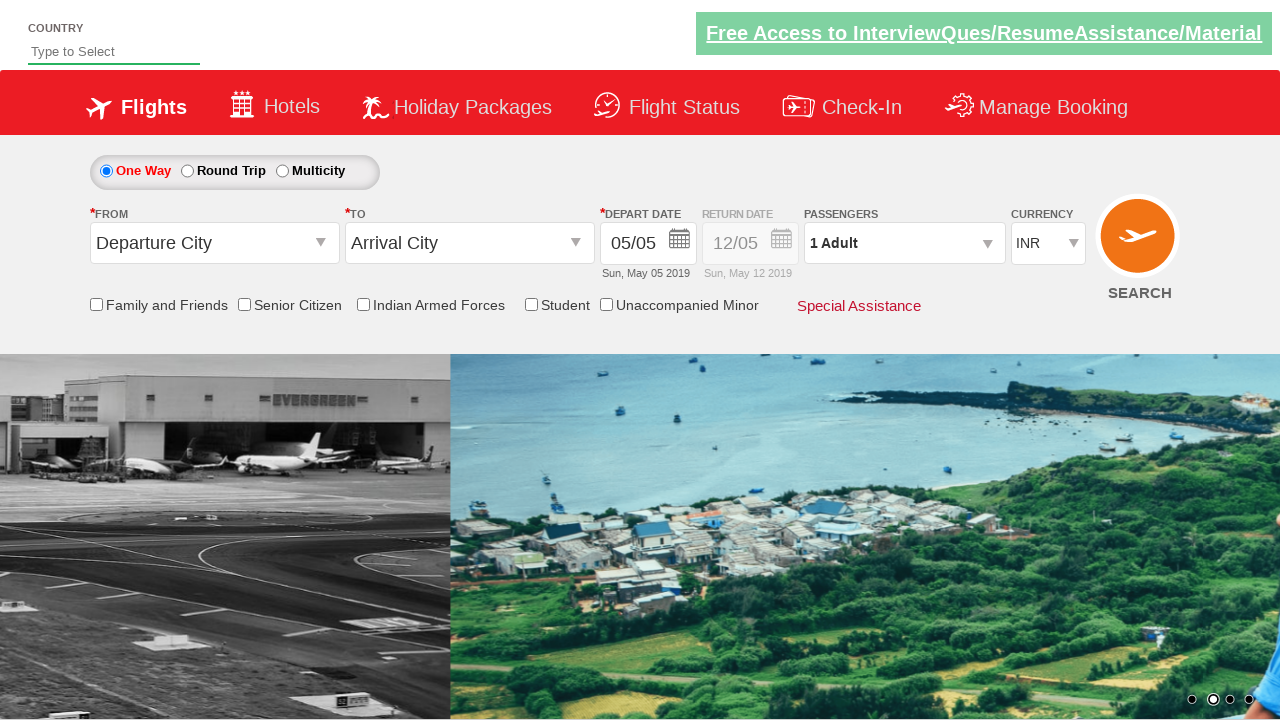

Clicked passenger dropdown to open it at (904, 243) on #divpaxinfo
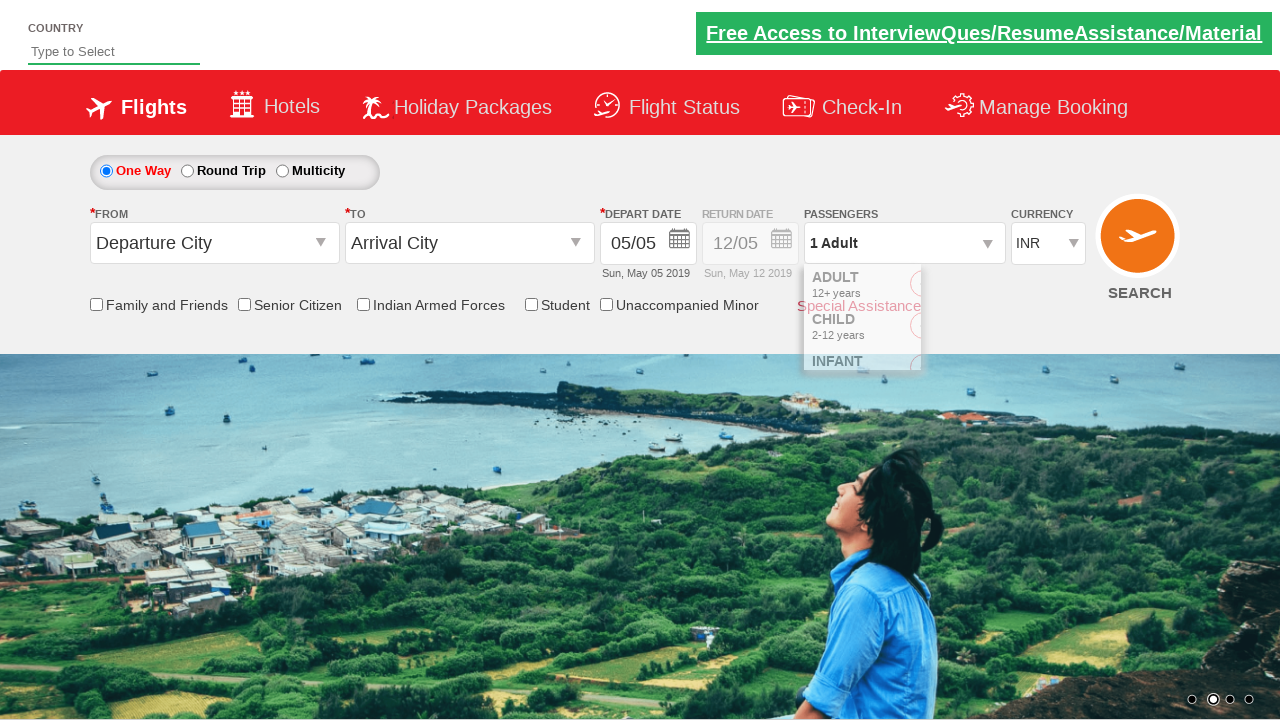

Incremented adult passenger count (iteration 1/5) at (982, 288) on #hrefIncAdt
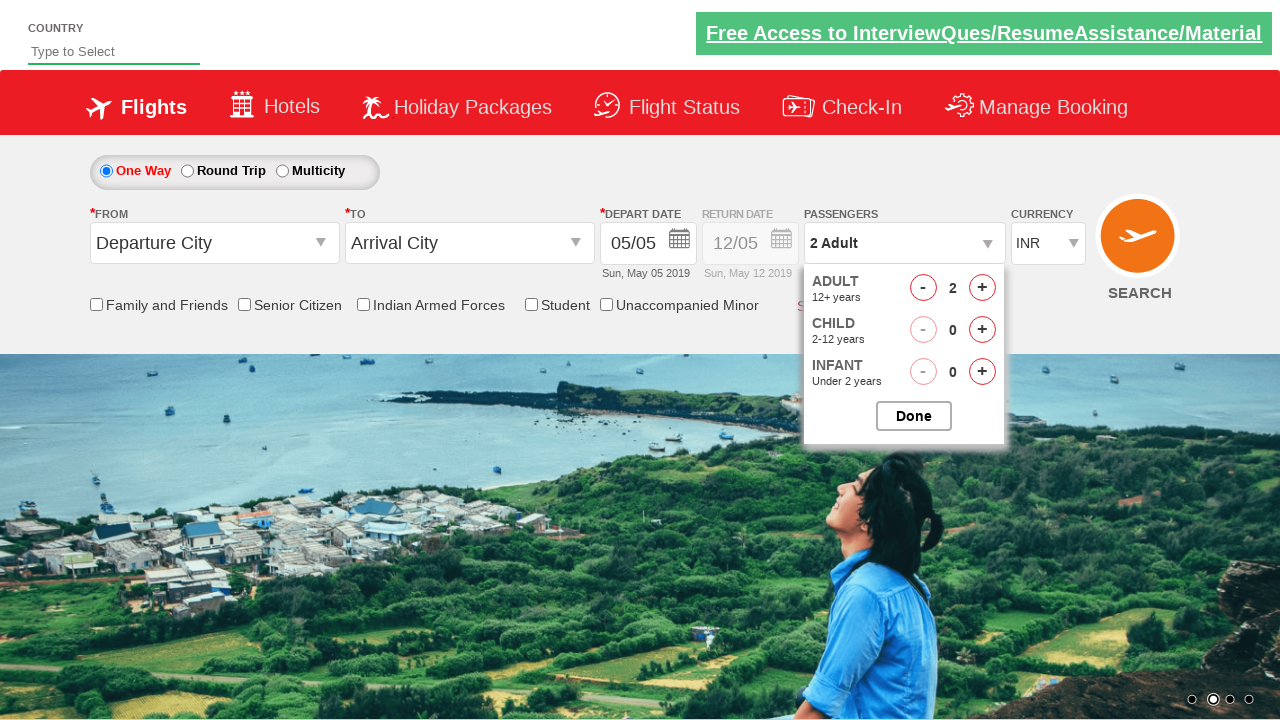

Incremented adult passenger count (iteration 2/5) at (982, 288) on #hrefIncAdt
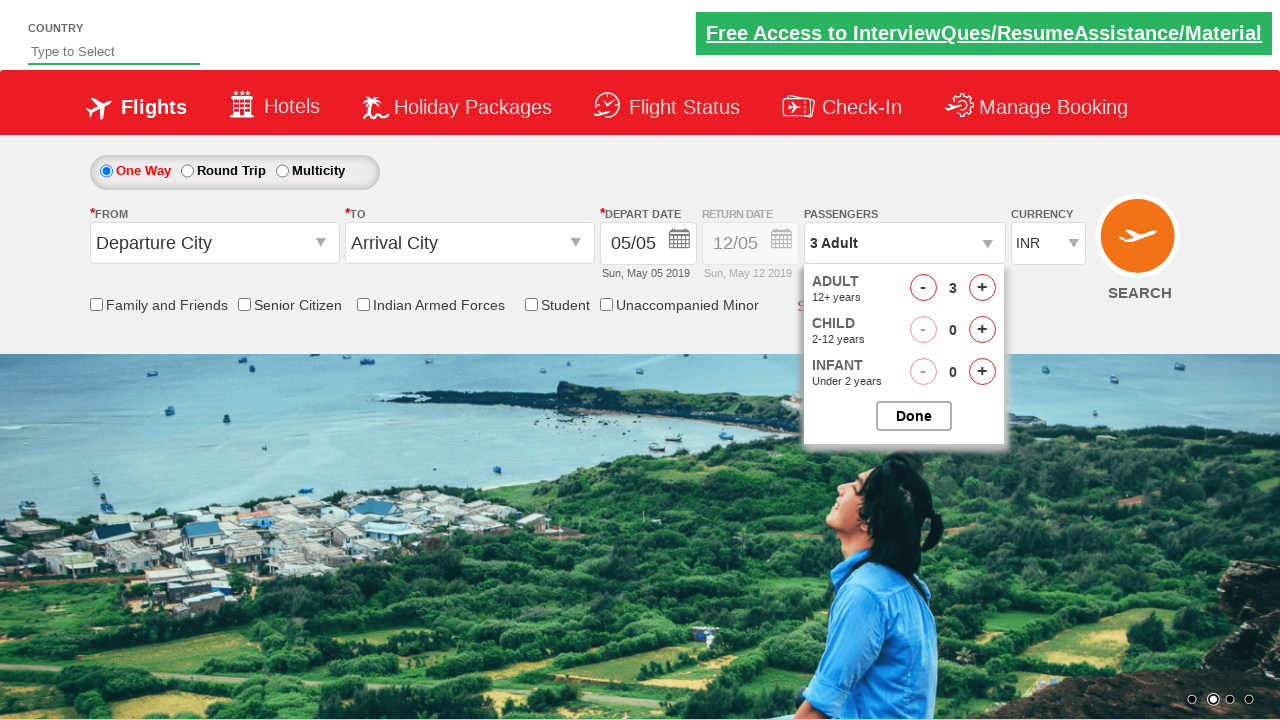

Incremented adult passenger count (iteration 3/5) at (982, 288) on #hrefIncAdt
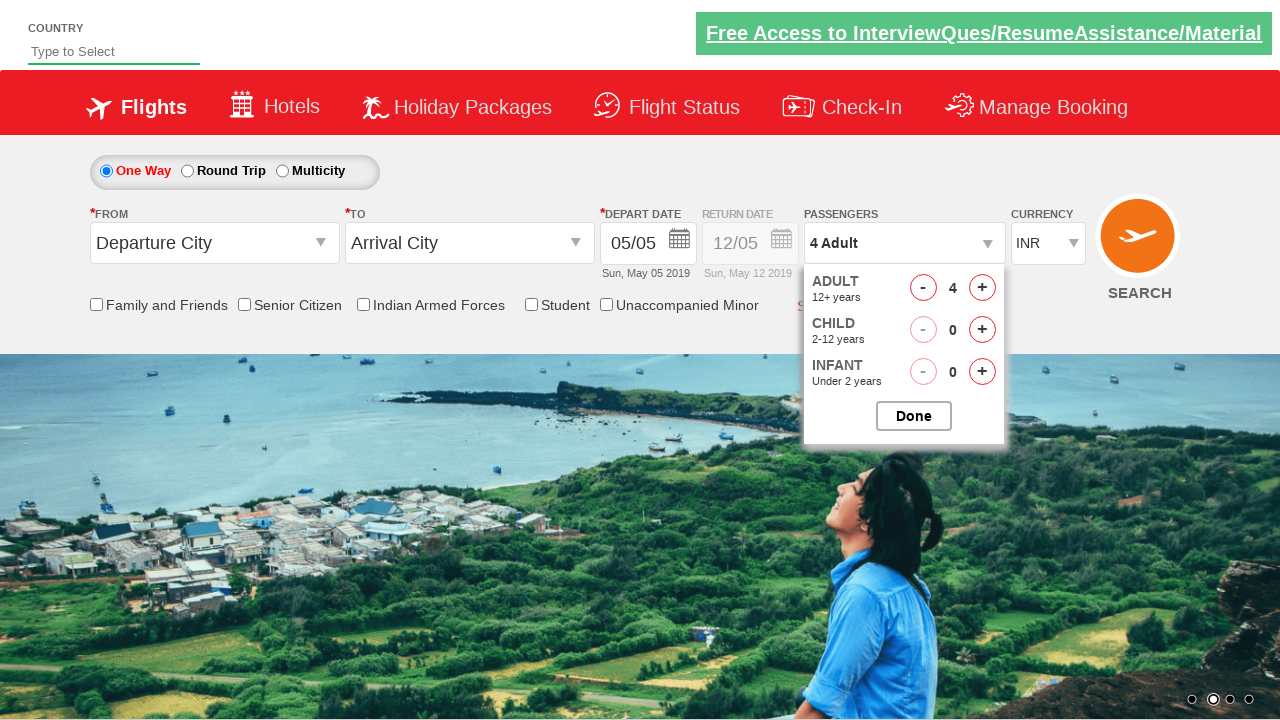

Incremented adult passenger count (iteration 4/5) at (982, 288) on #hrefIncAdt
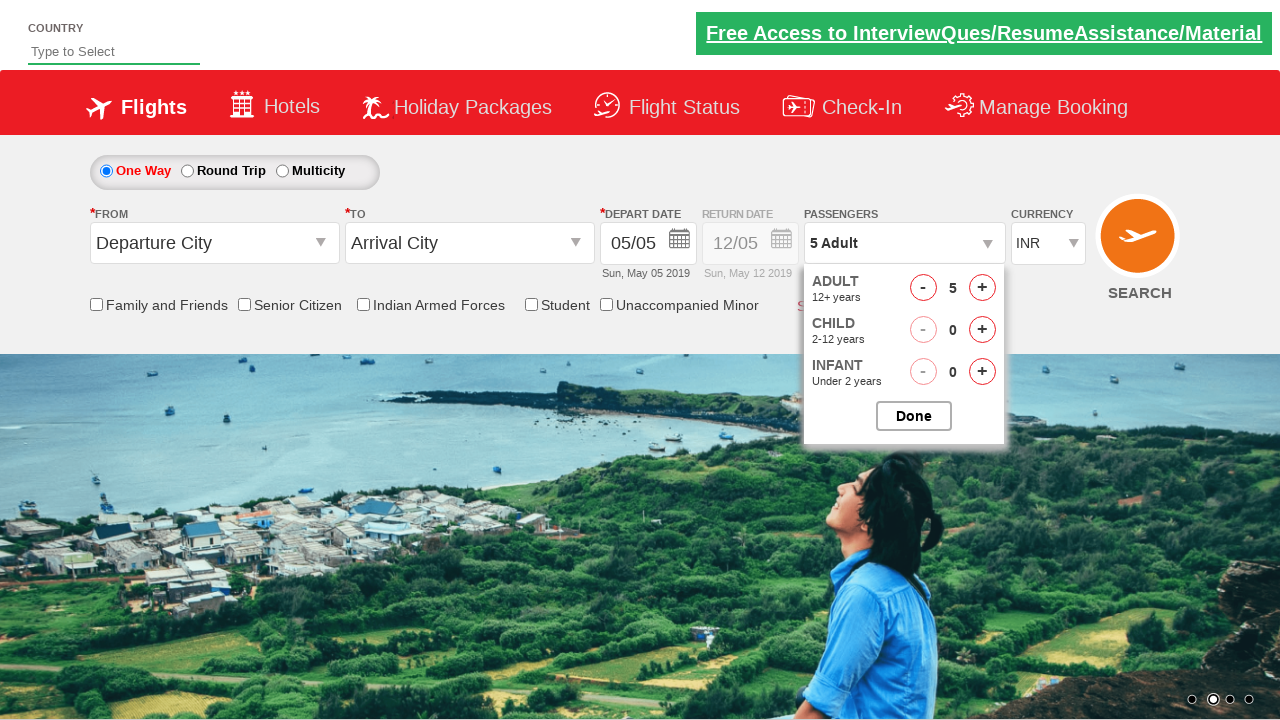

Incremented adult passenger count (iteration 5/5) at (982, 288) on #hrefIncAdt
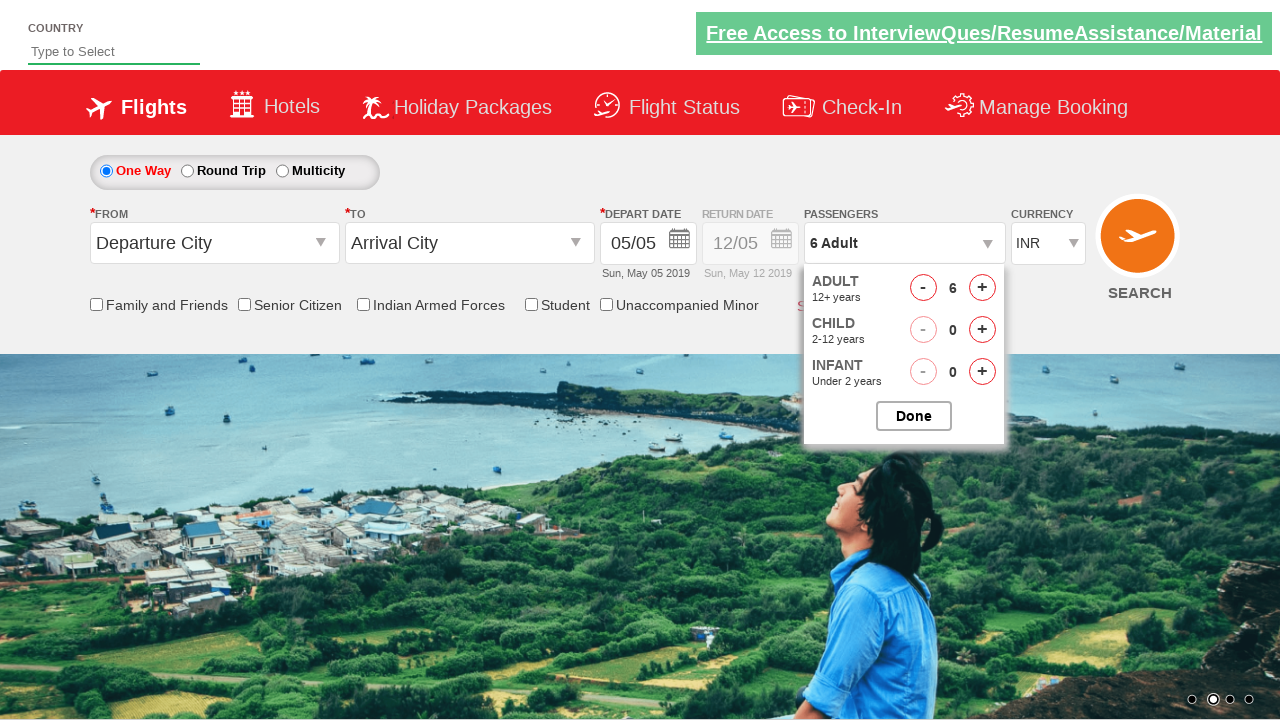

Incremented child passenger count (iteration 1/3) at (982, 330) on #hrefIncChd
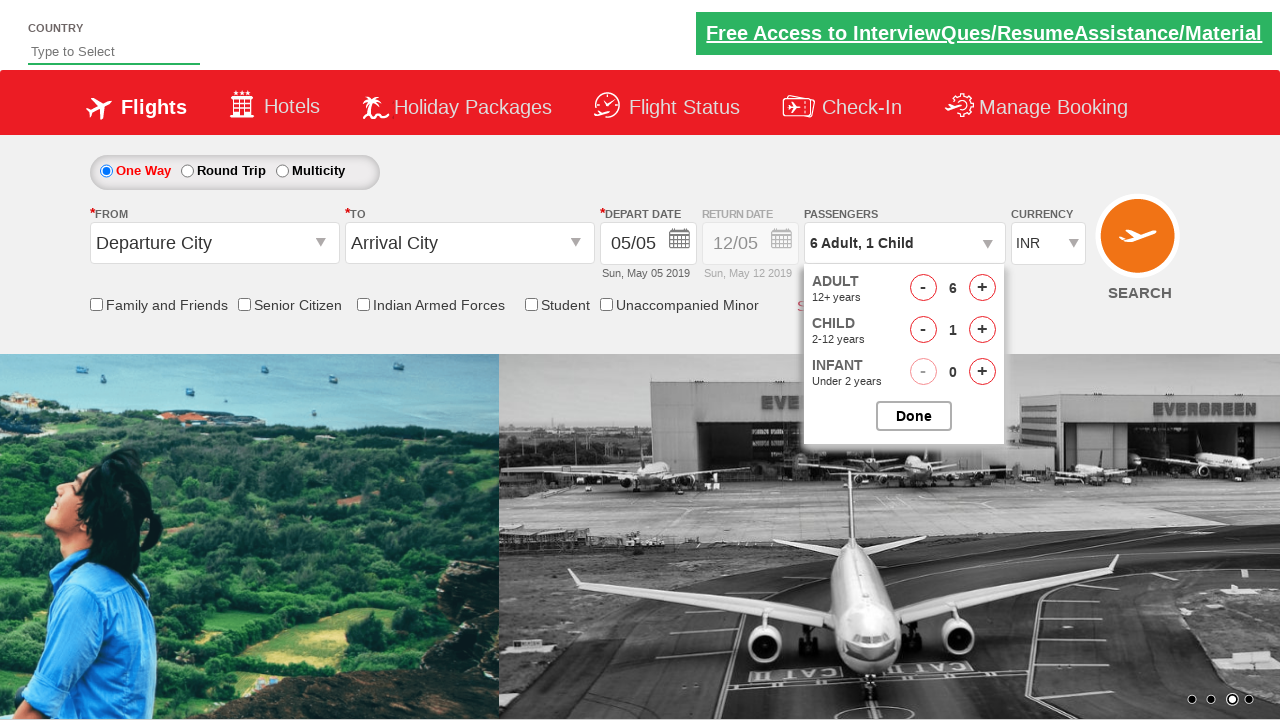

Incremented child passenger count (iteration 2/3) at (982, 330) on #hrefIncChd
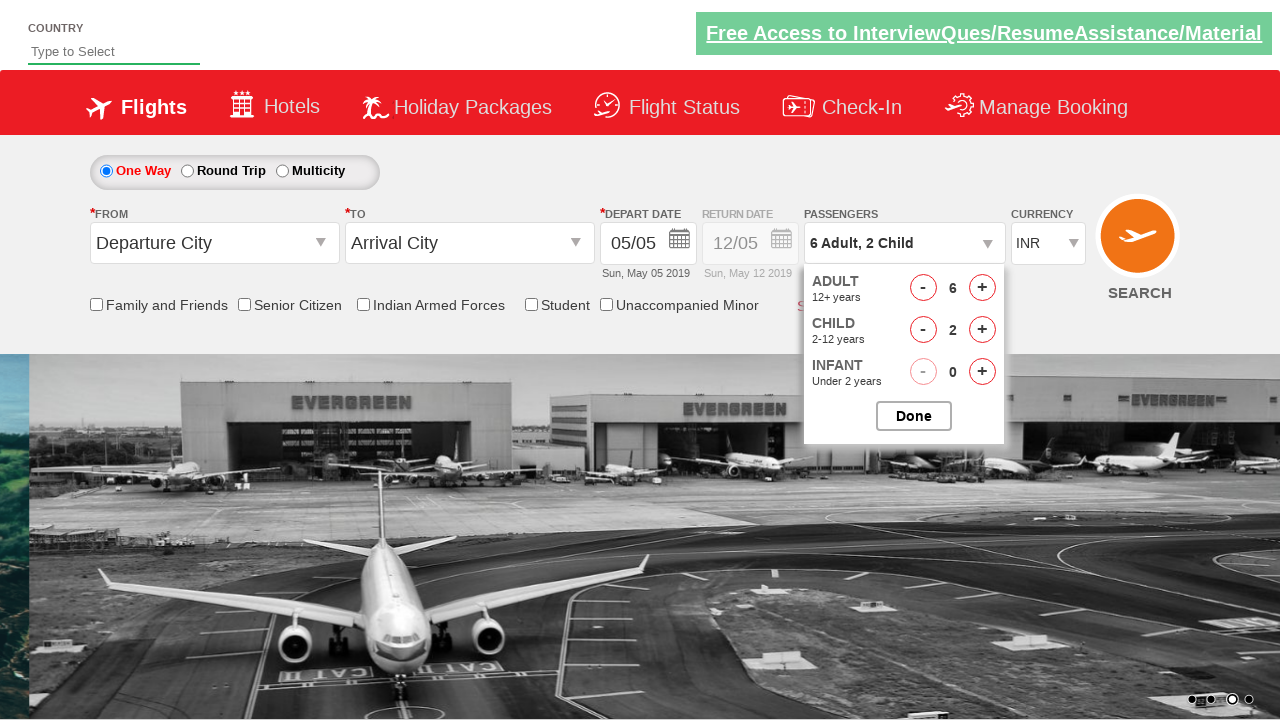

Incremented child passenger count (iteration 3/3) at (982, 330) on #hrefIncChd
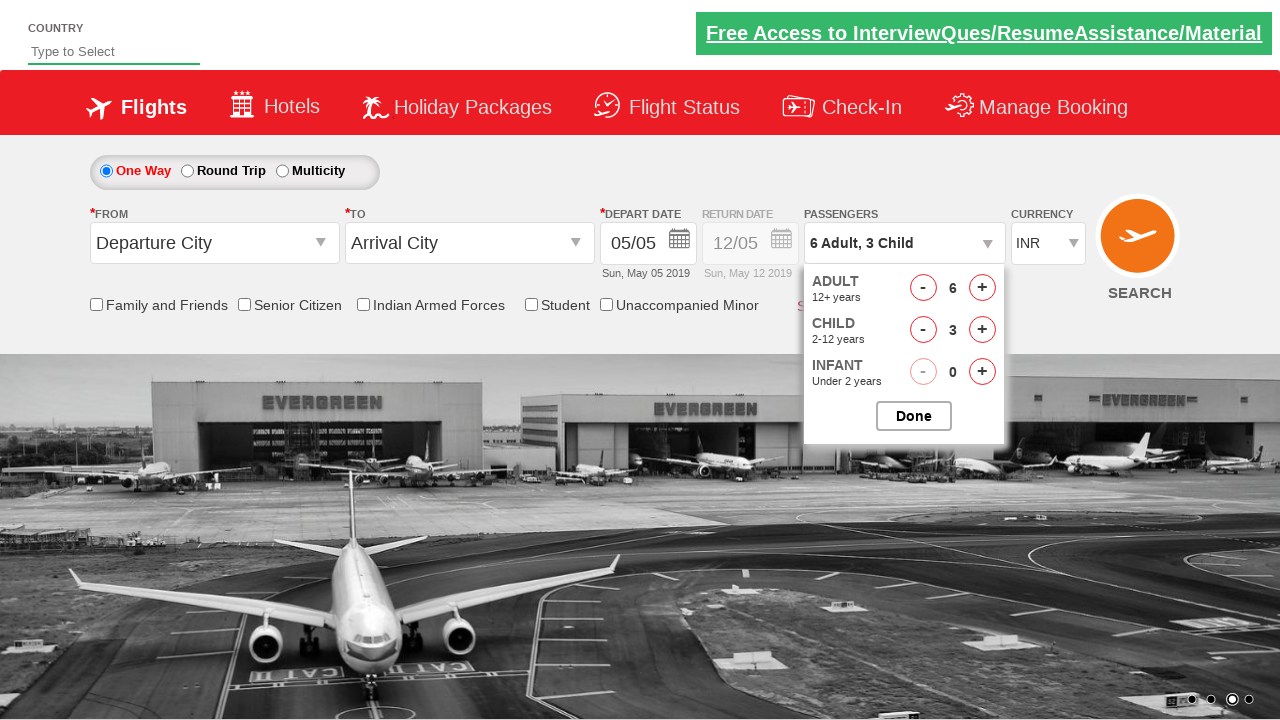

Decremented child passenger count (iteration 1/3) at (923, 330) on #hrefDecChd
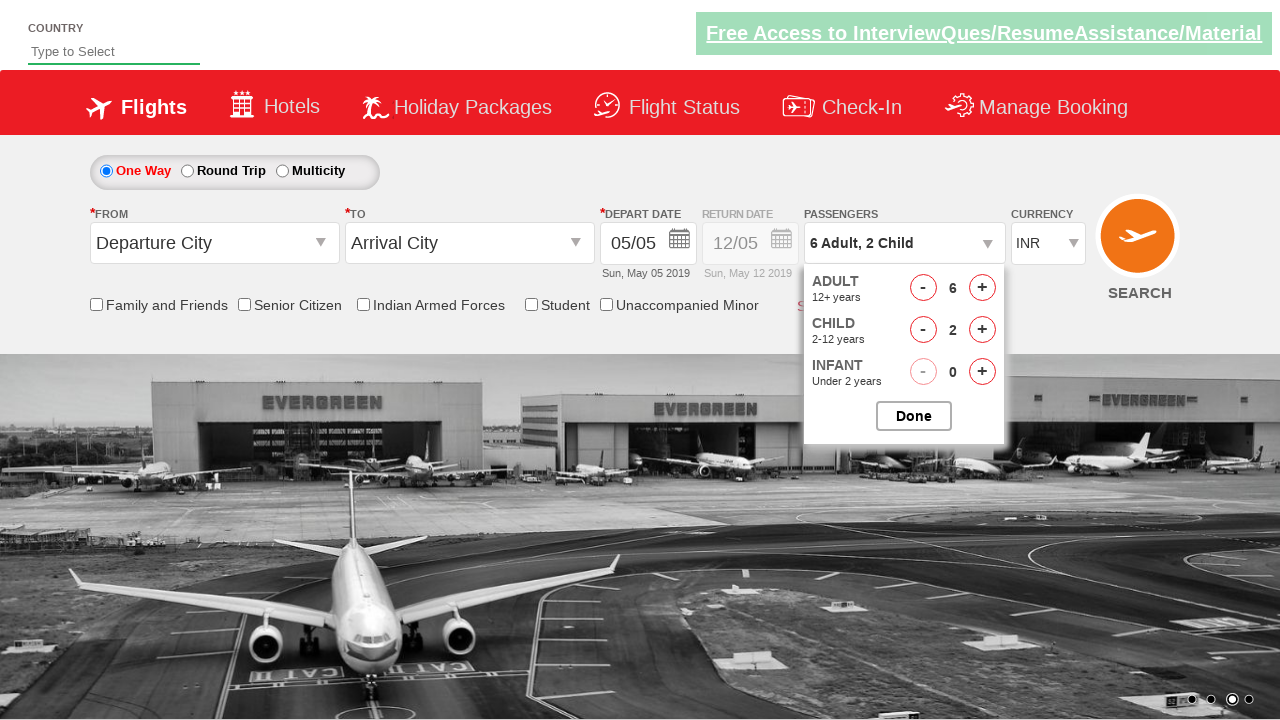

Decremented child passenger count (iteration 2/3) at (923, 330) on #hrefDecChd
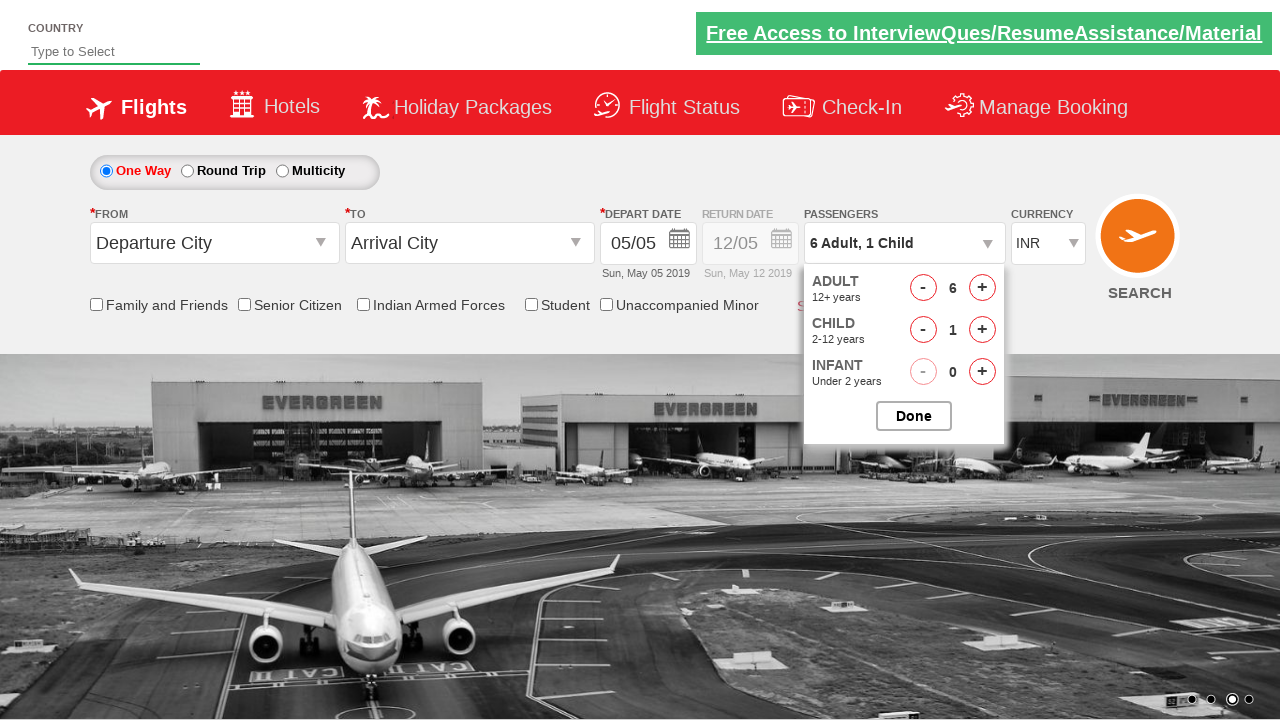

Decremented child passenger count (iteration 3/3) at (923, 330) on #hrefDecChd
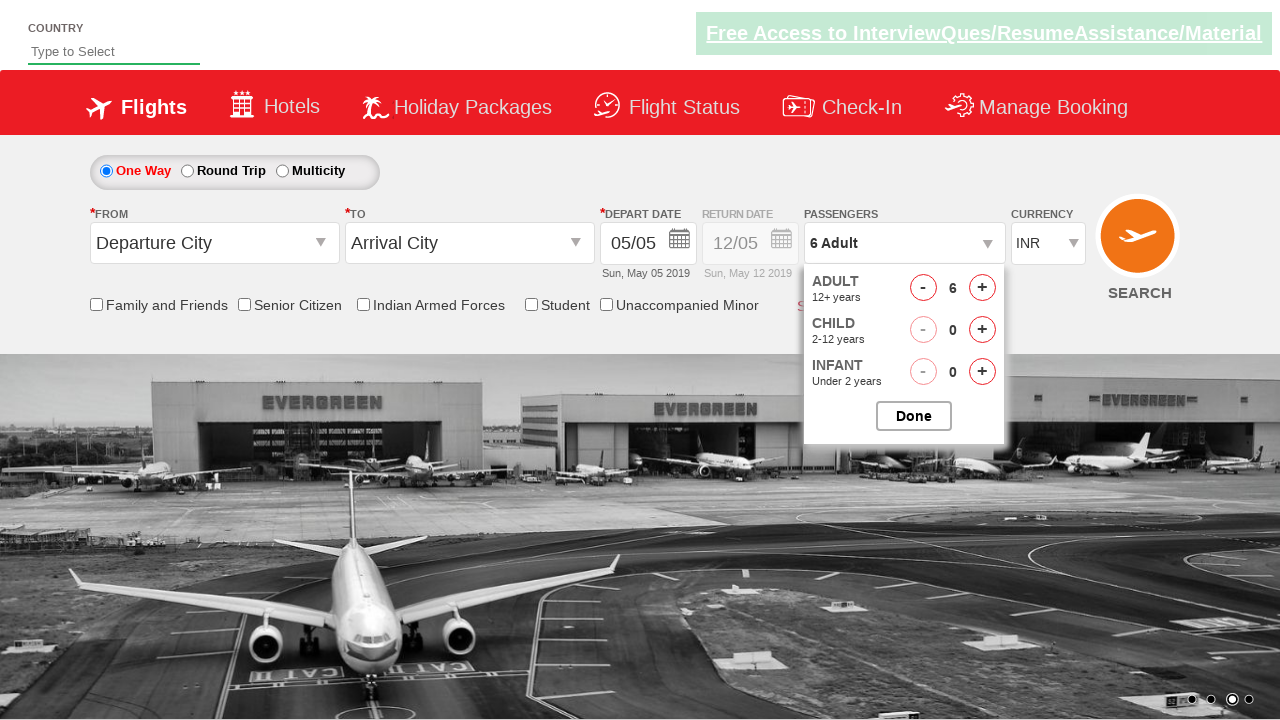

Closed passenger dropdown at (914, 416) on #btnclosepaxoption
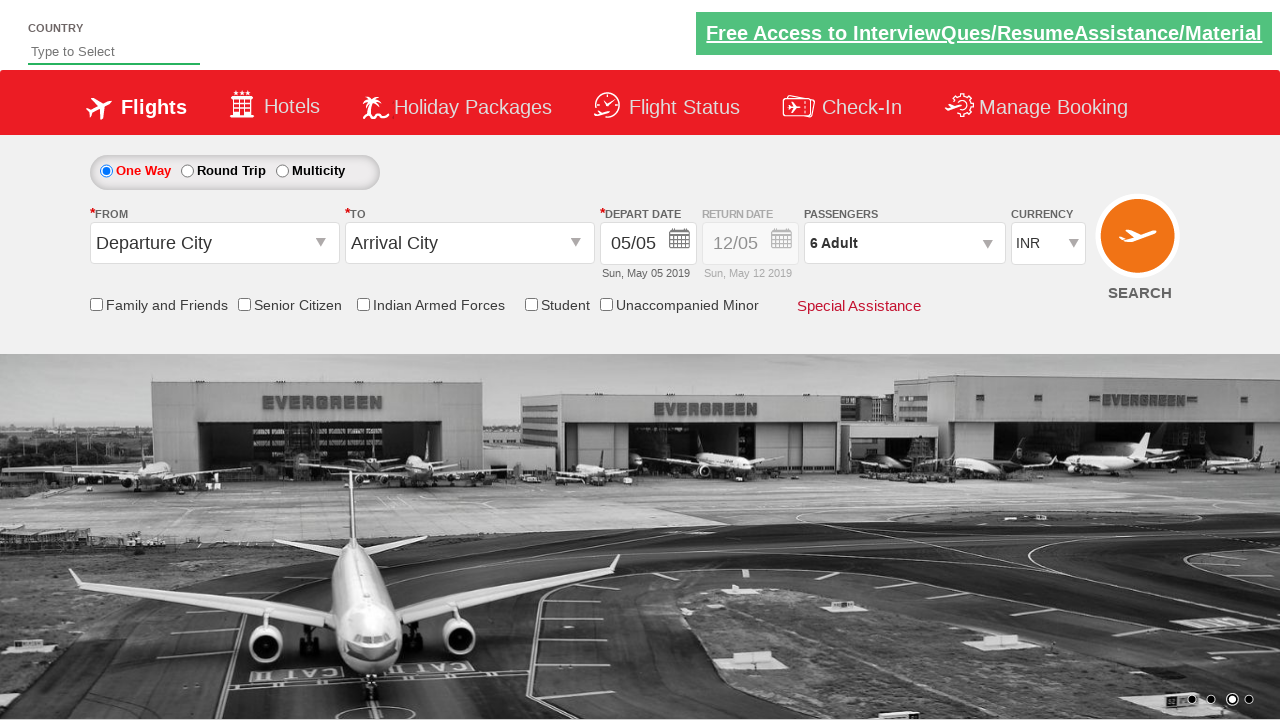

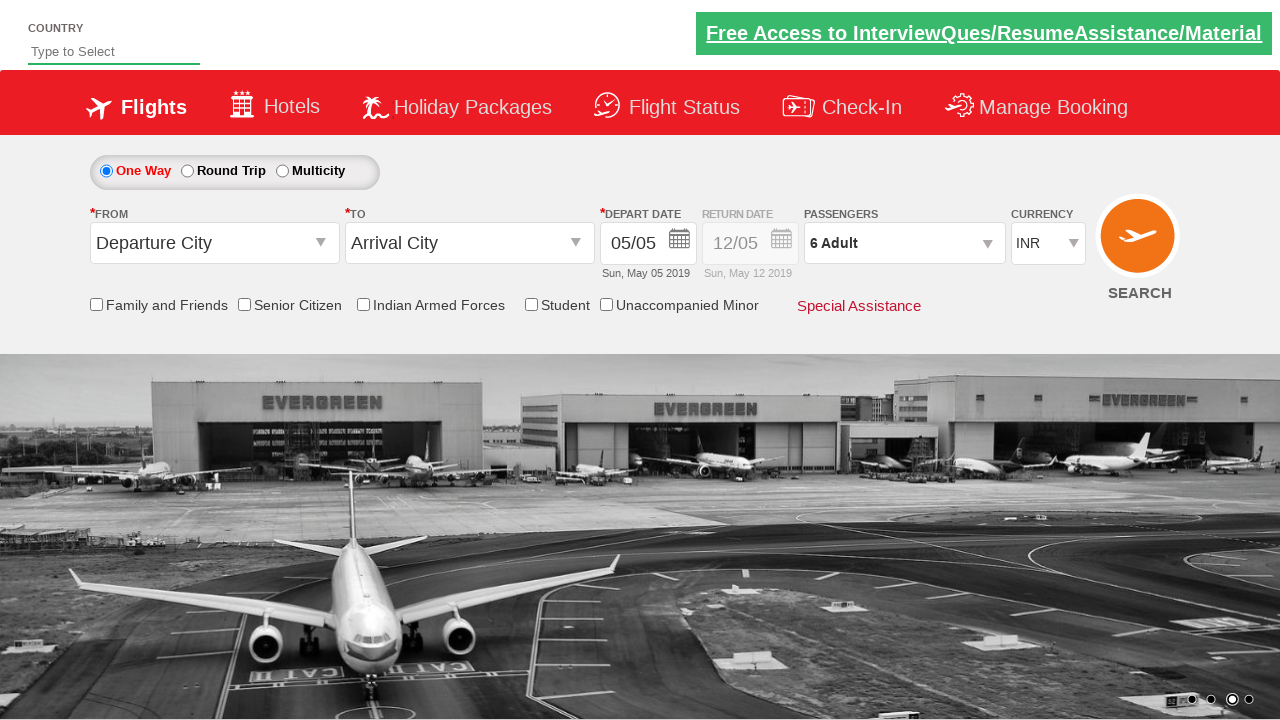